Tests form submission by entering text in an input field and submitting the form

Starting URL: https://www.selenium.dev/selenium/web/web-form.html

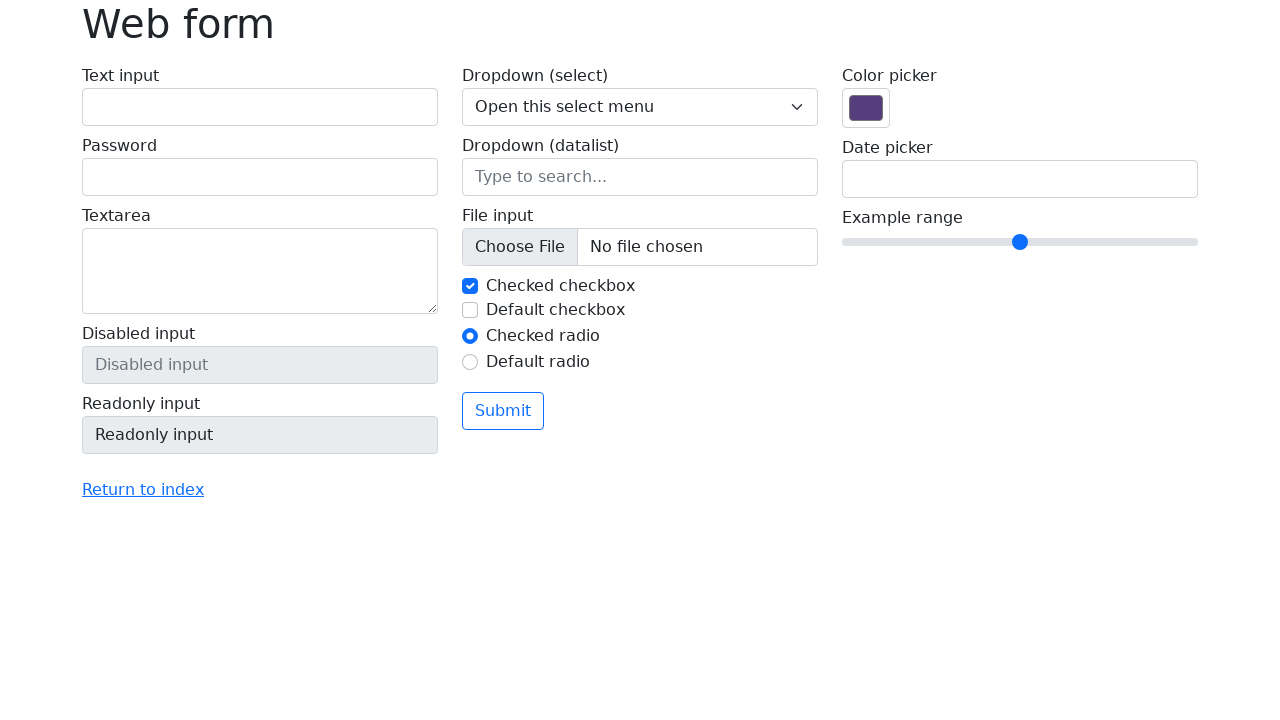

Clicked on text input field at (260, 107) on #my-text-id
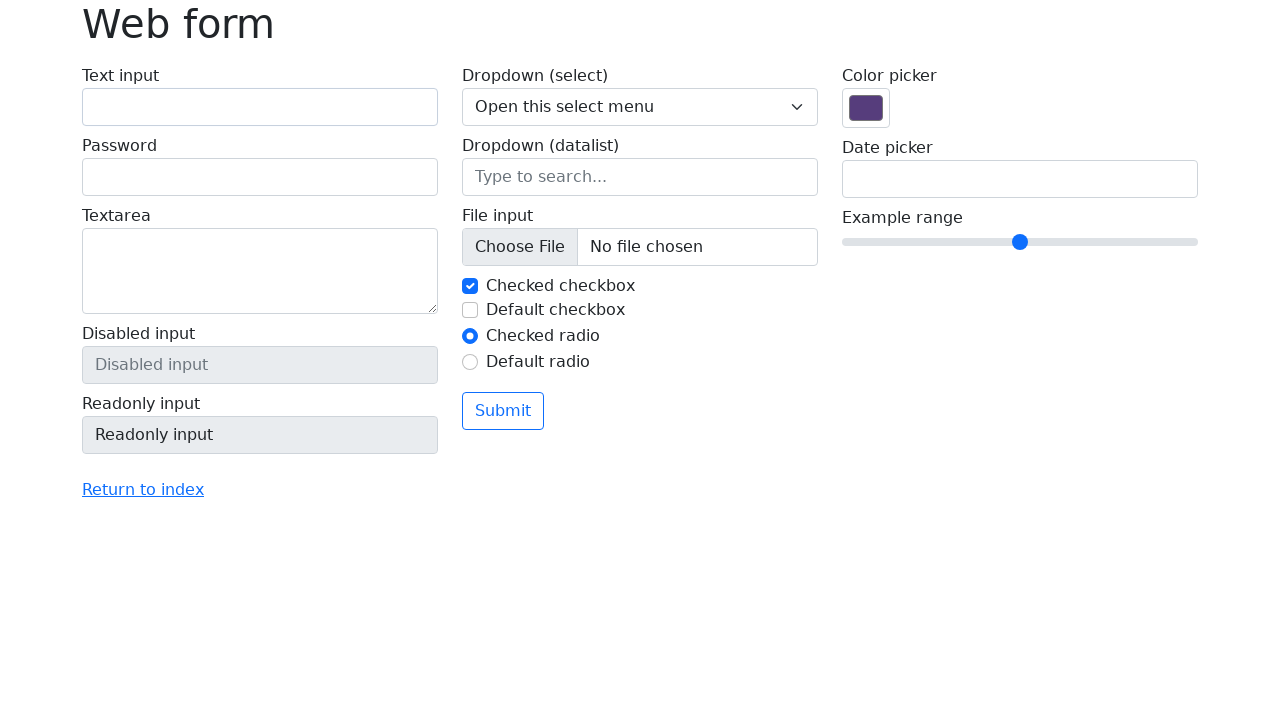

Filled text input field with 'Selenium' on #my-text-id
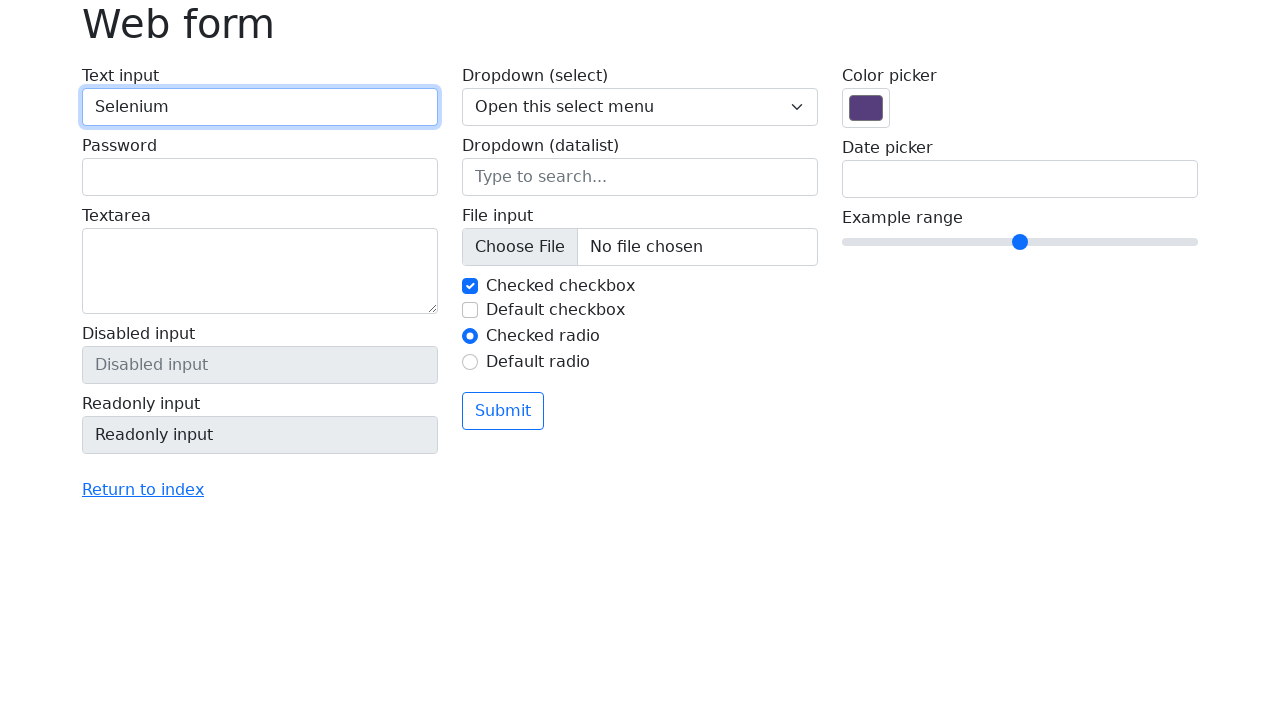

Clicked submit button to submit form at (503, 411) on button[type='submit']
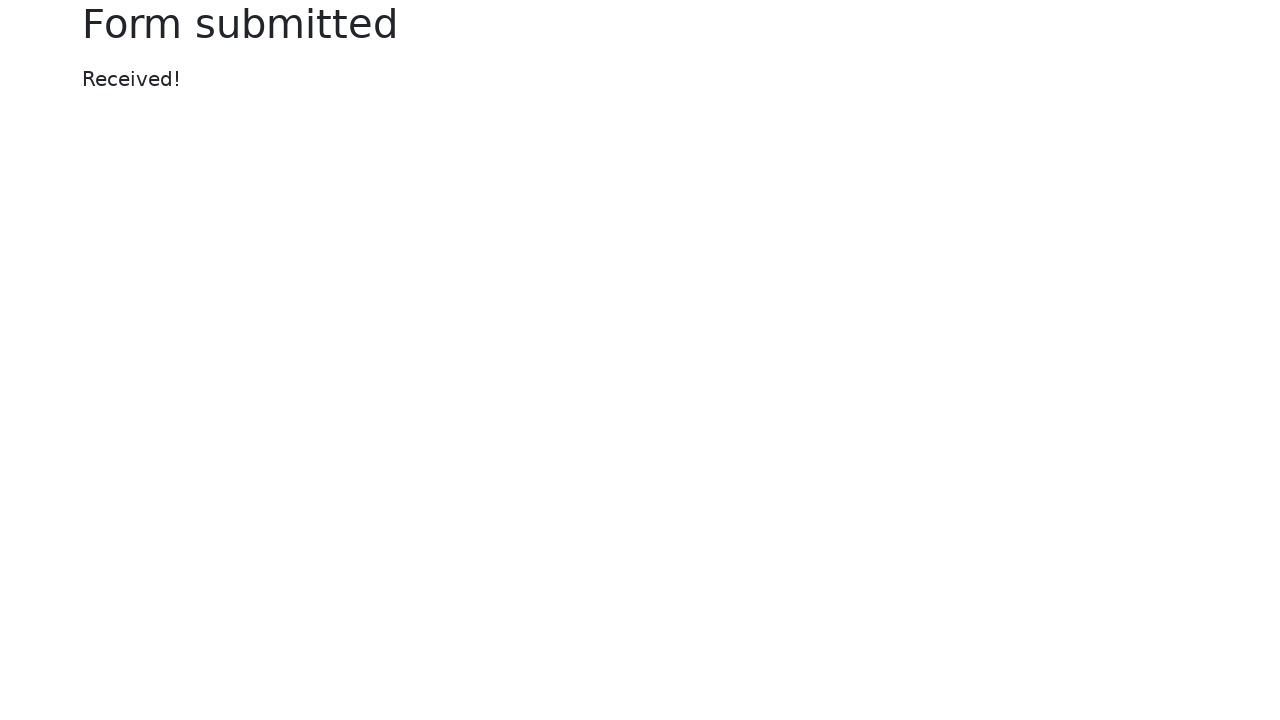

Form submission confirmation message appeared
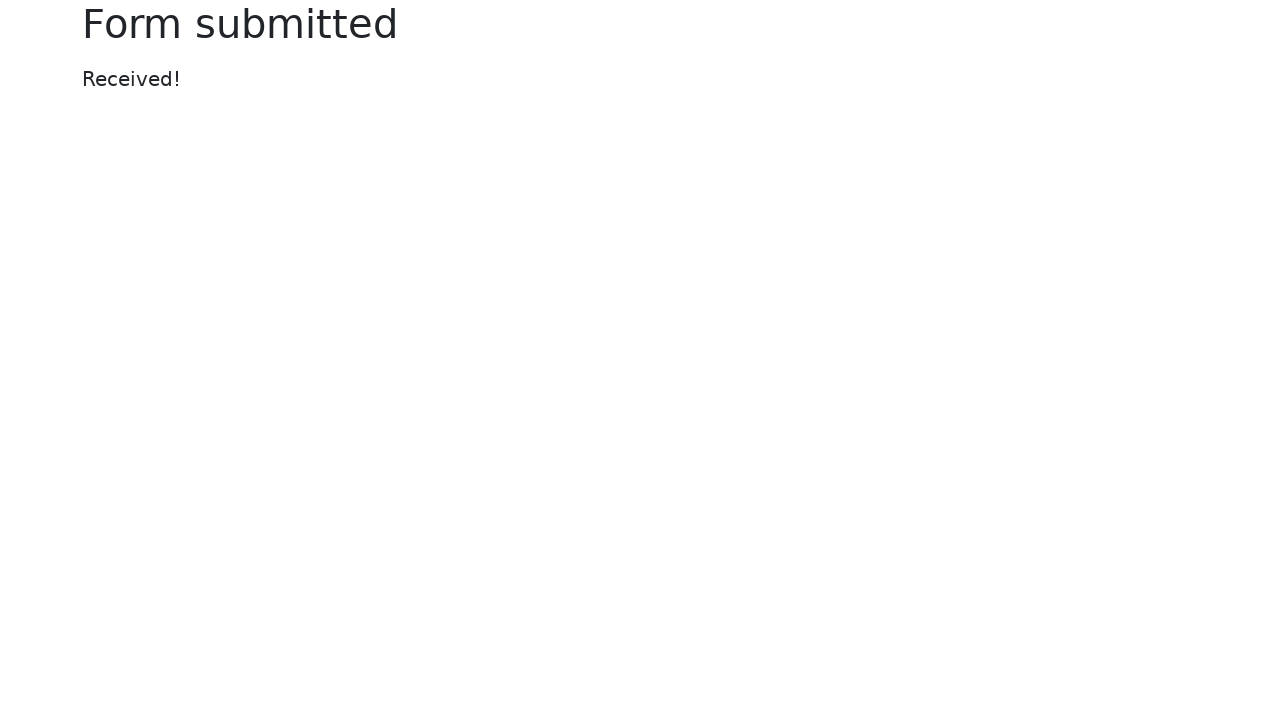

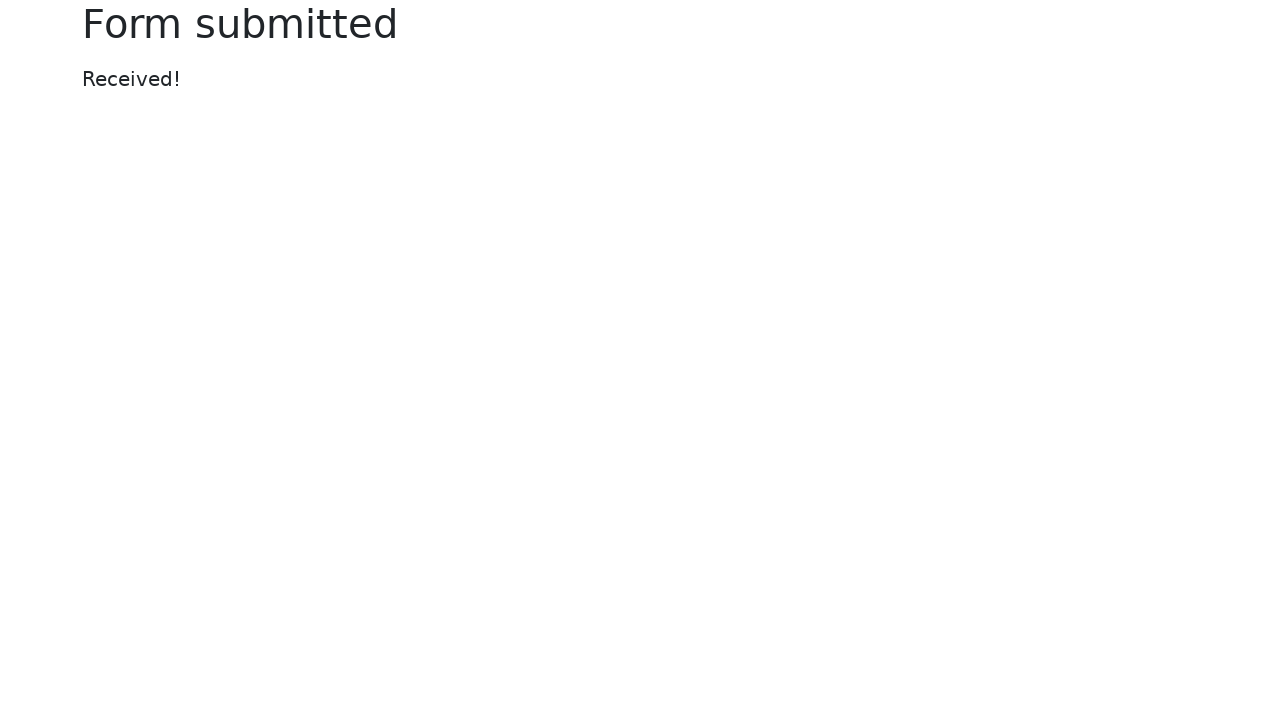